Tests filling a form field using keyboard actions

Starting URL: https://demo.automationtesting.in/Register.html

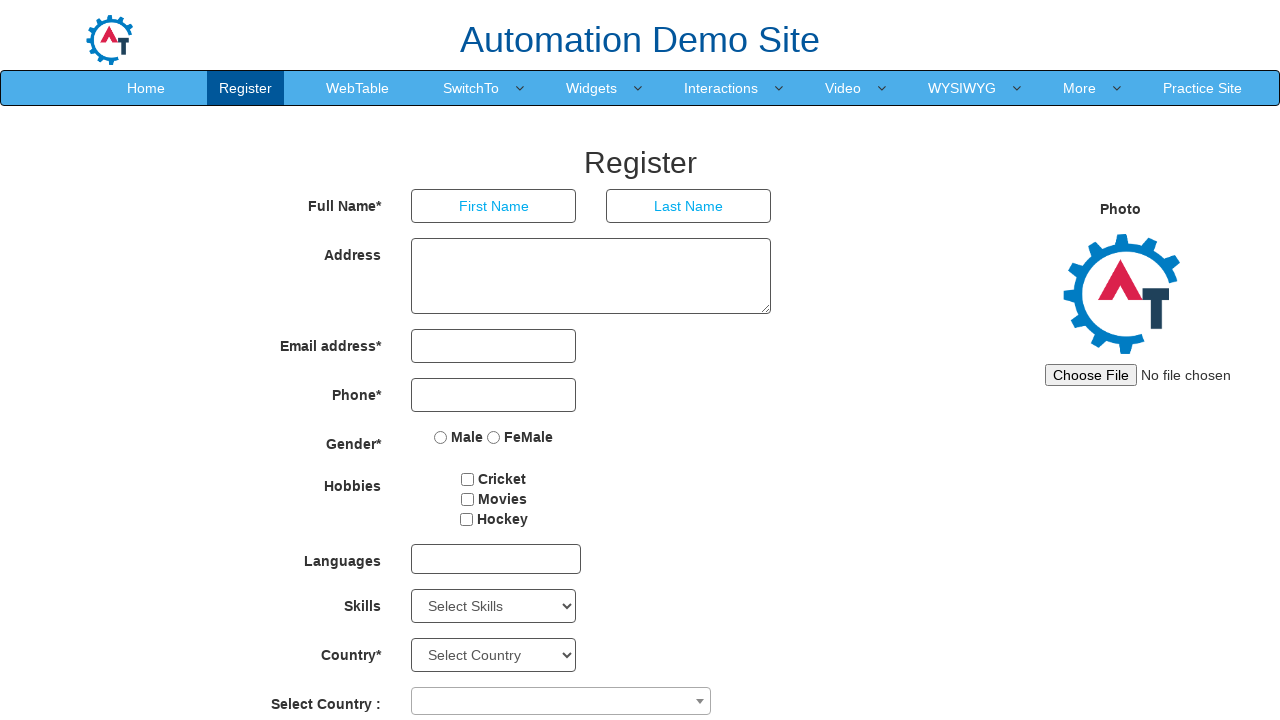

Filled first name field with 'PrimeTech' on //input[@placeholder='First Name']
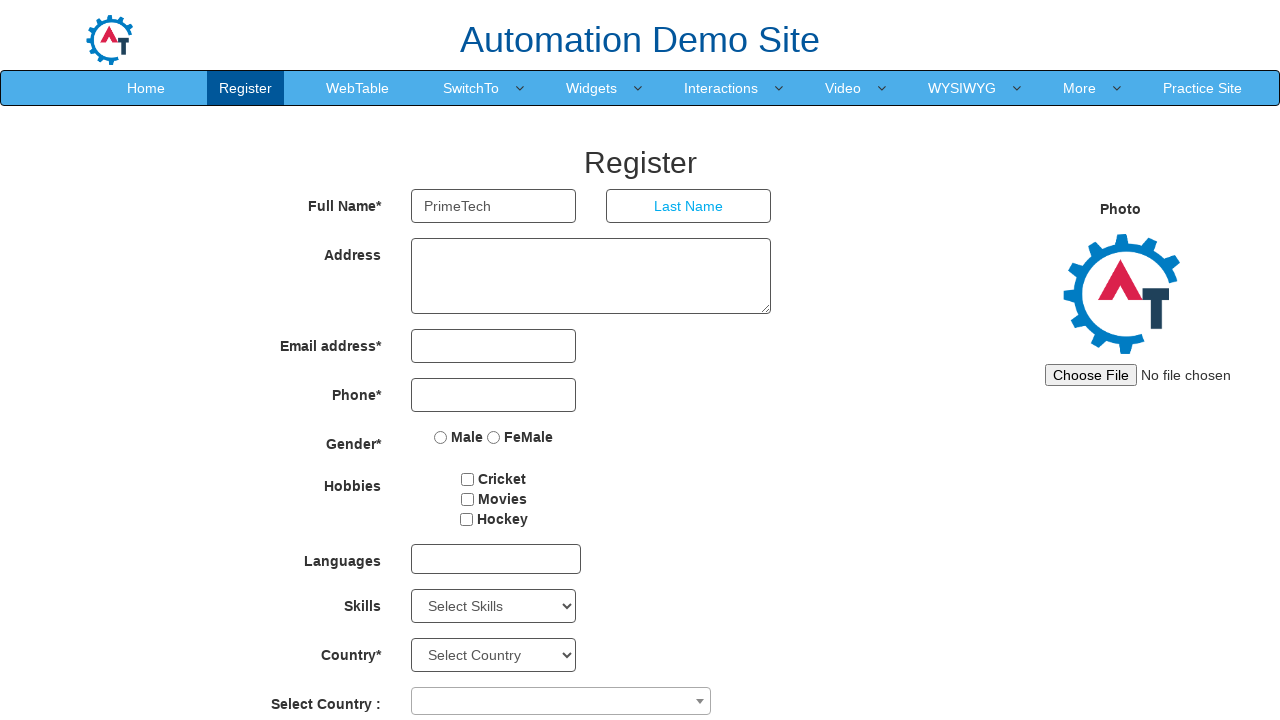

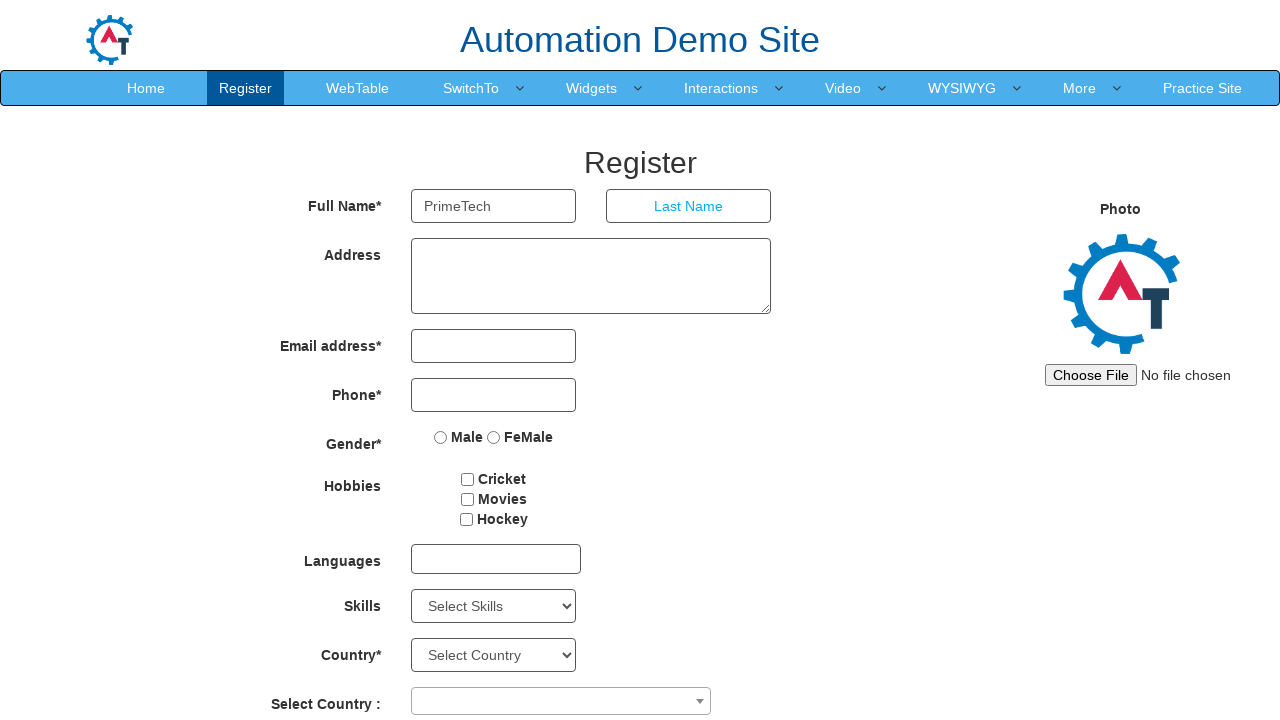